Tests dynamic loading functionality by clicking a start button and verifying that "Hello World!" text appears after loading completes

Starting URL: https://automationfc.github.io/dynamic-loading/

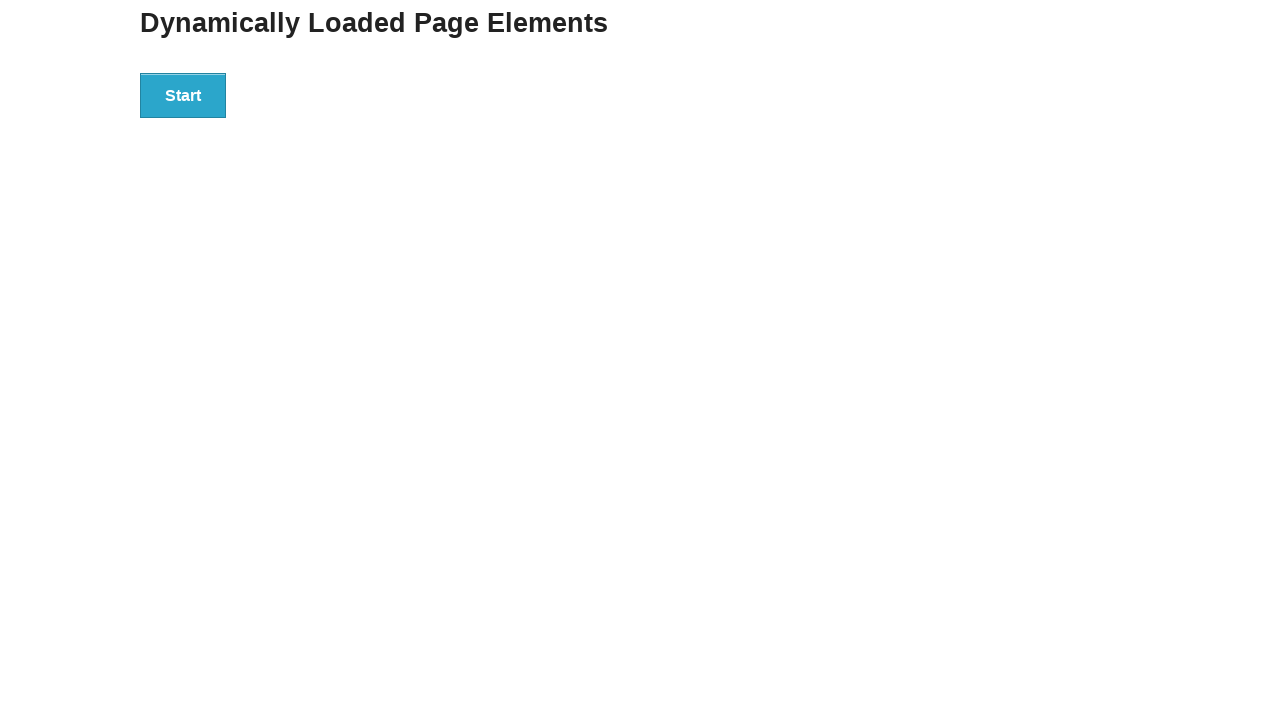

Clicked the start button to trigger dynamic loading at (183, 95) on div#start > button
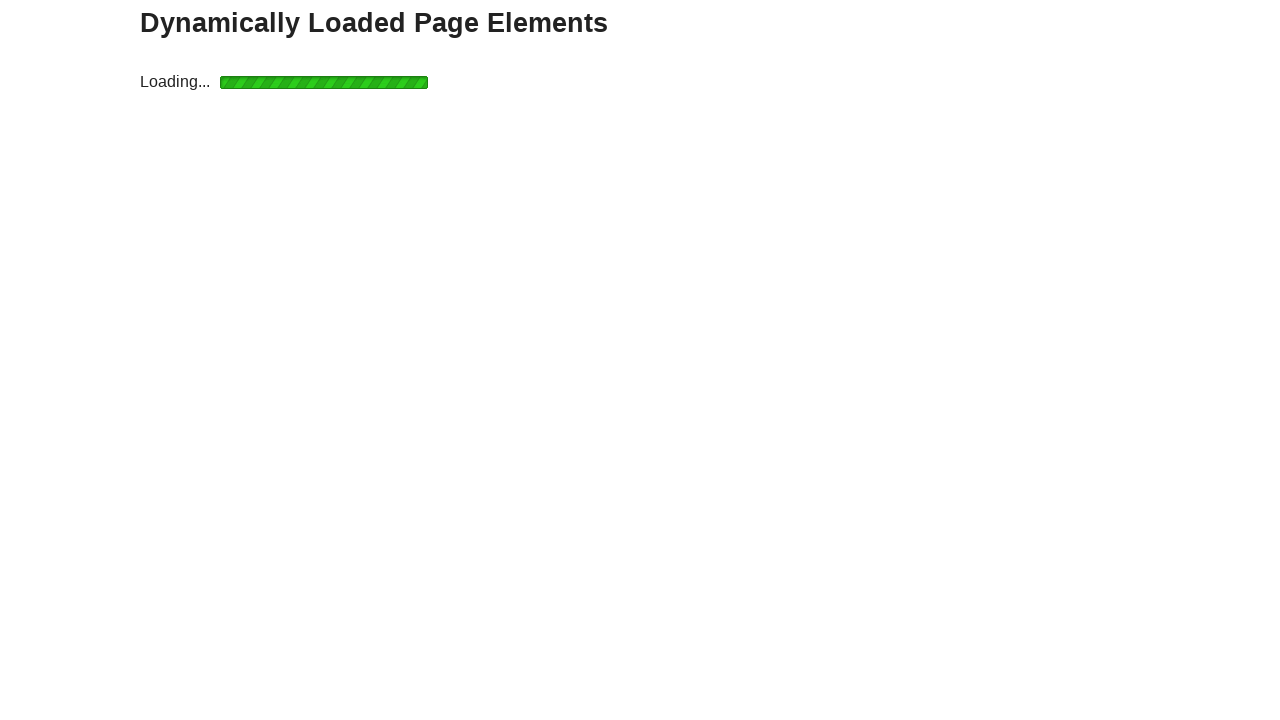

Waited for the loading to complete and finish element appeared
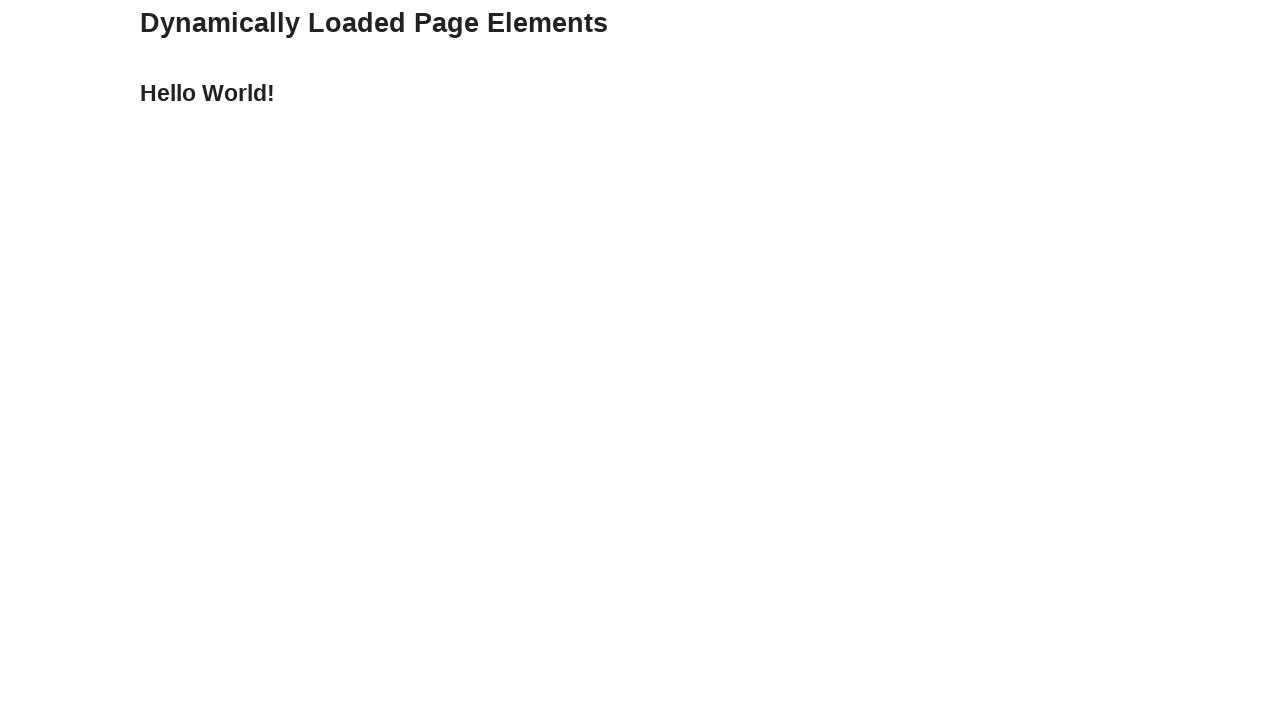

Verified that 'Hello World!' text appeared after loading completed
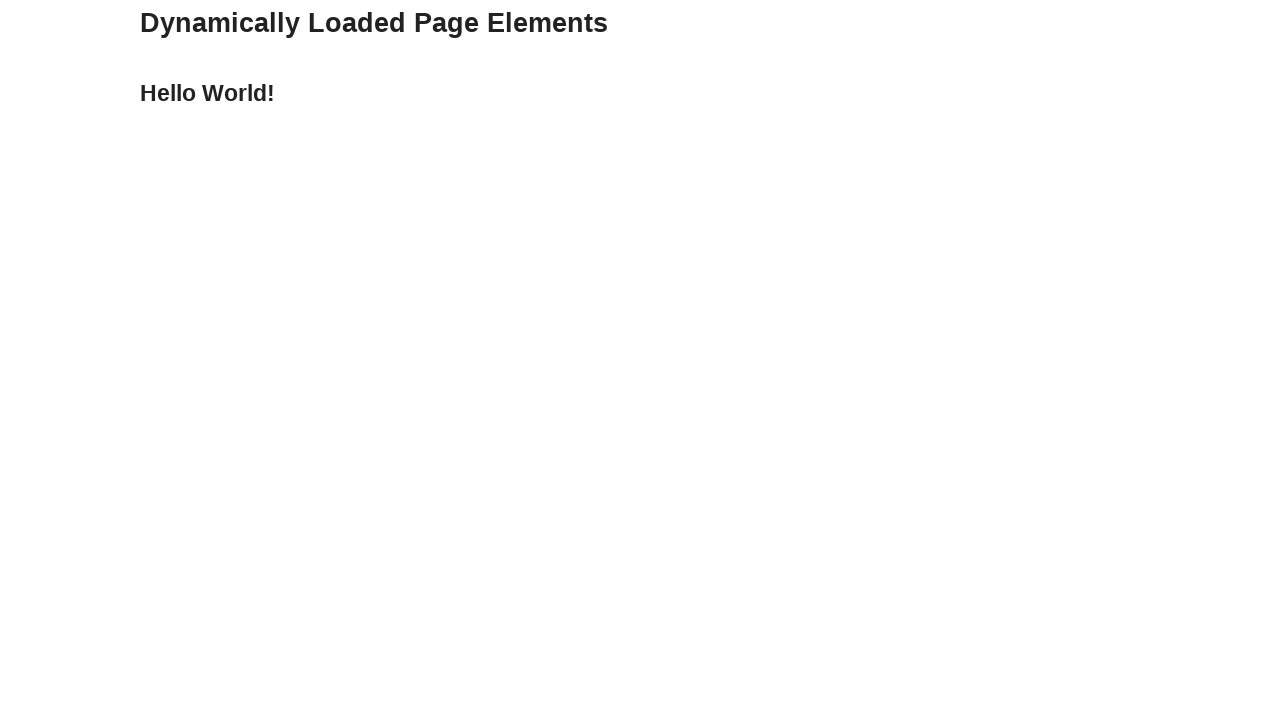

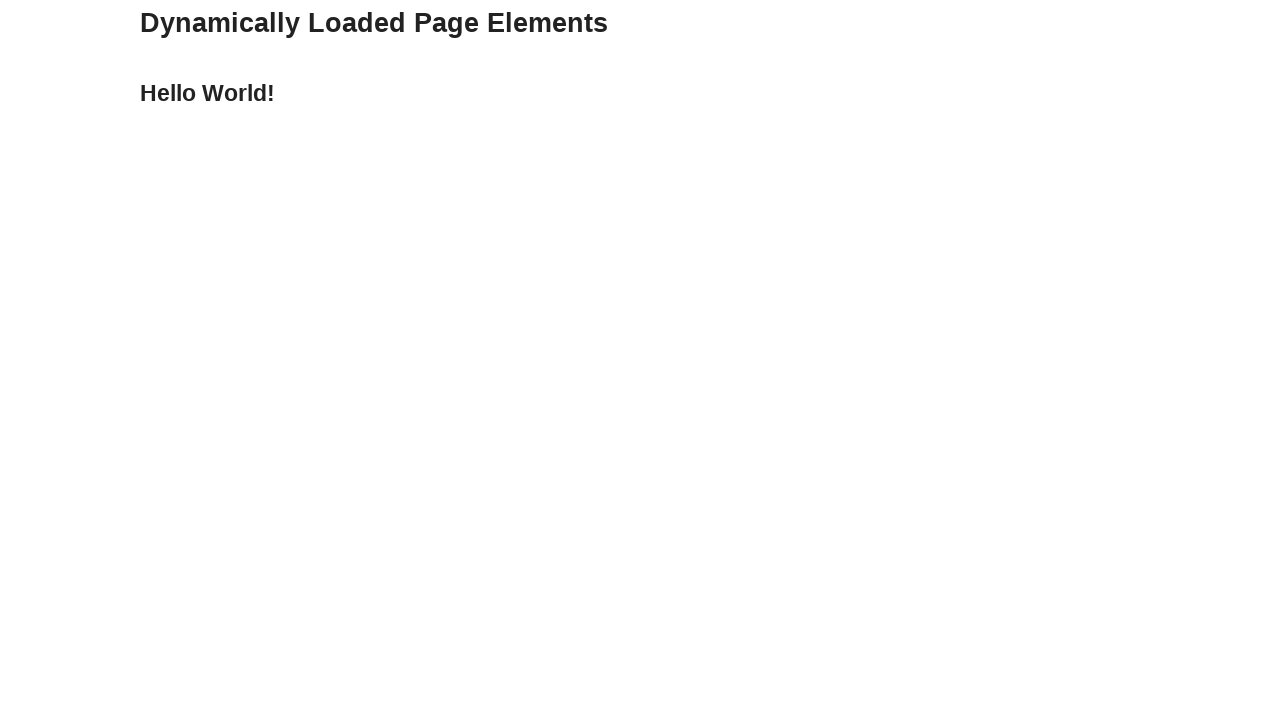